Tests a form submission by filling in first name, last name, and email fields using tab navigation and then submitting with enter key

Starting URL: https://secure-retreat-92358.herokuapp.com/

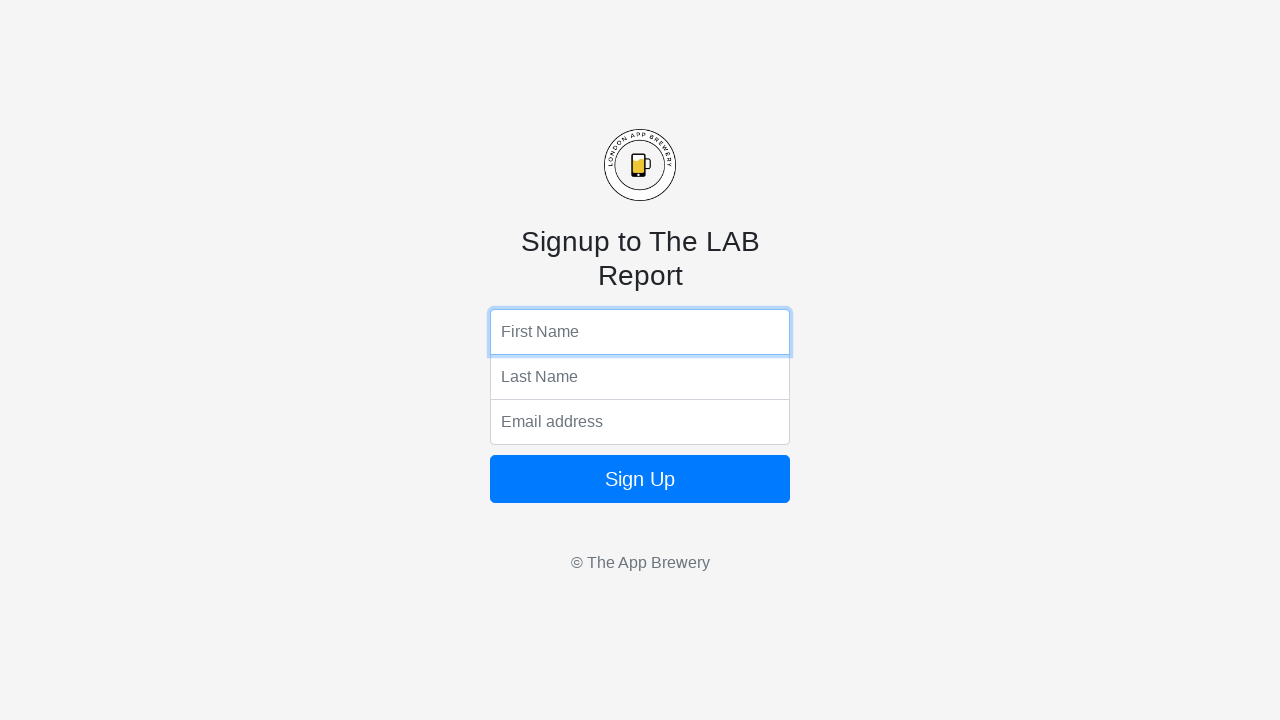

Filled first name field with 'Marcus' on input[name='fName']
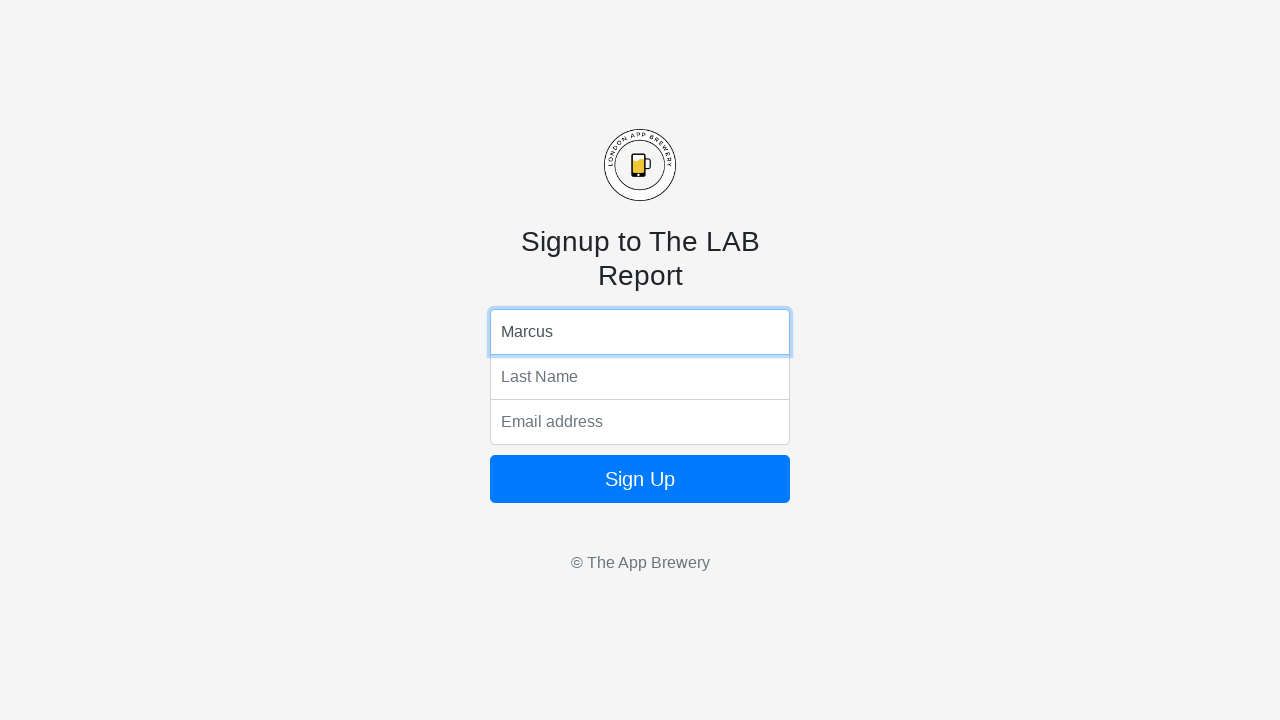

Filled last name field with 'Thompson' on input[name='lName']
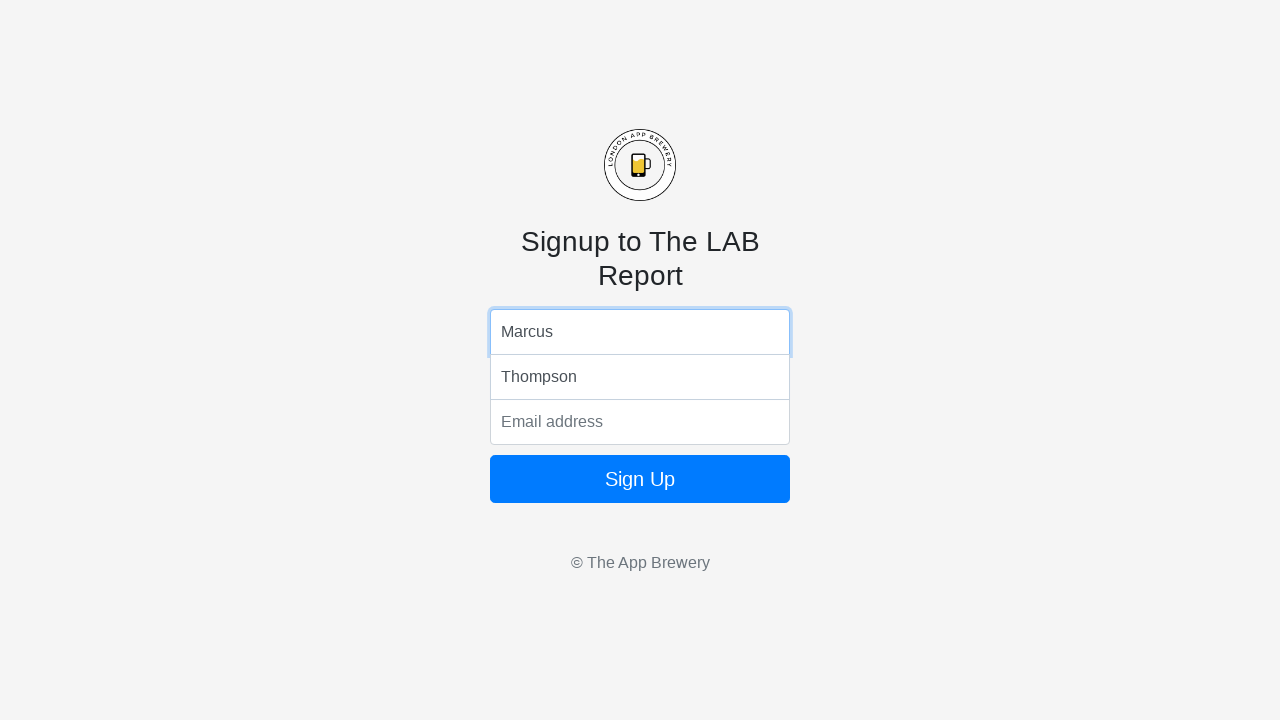

Filled email field with 'marcus.thompson@example.com' on input[name='email']
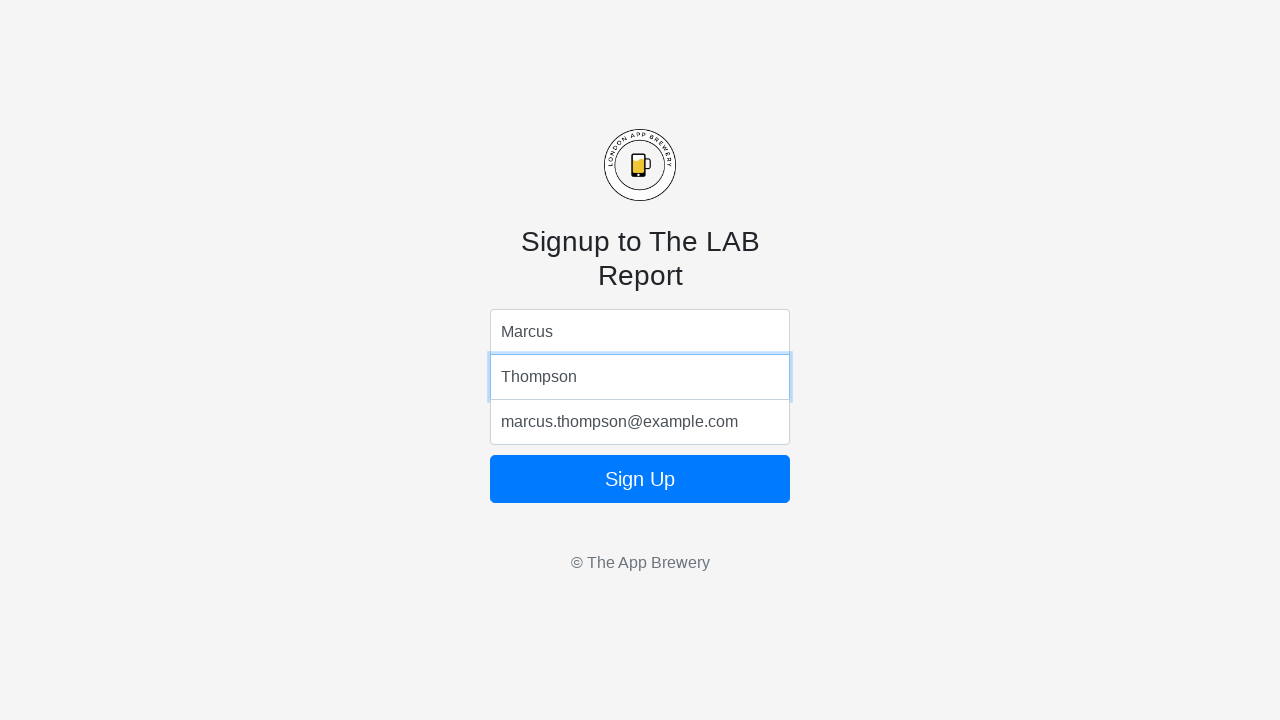

Submitted form by pressing Enter key on email field on input[name='email']
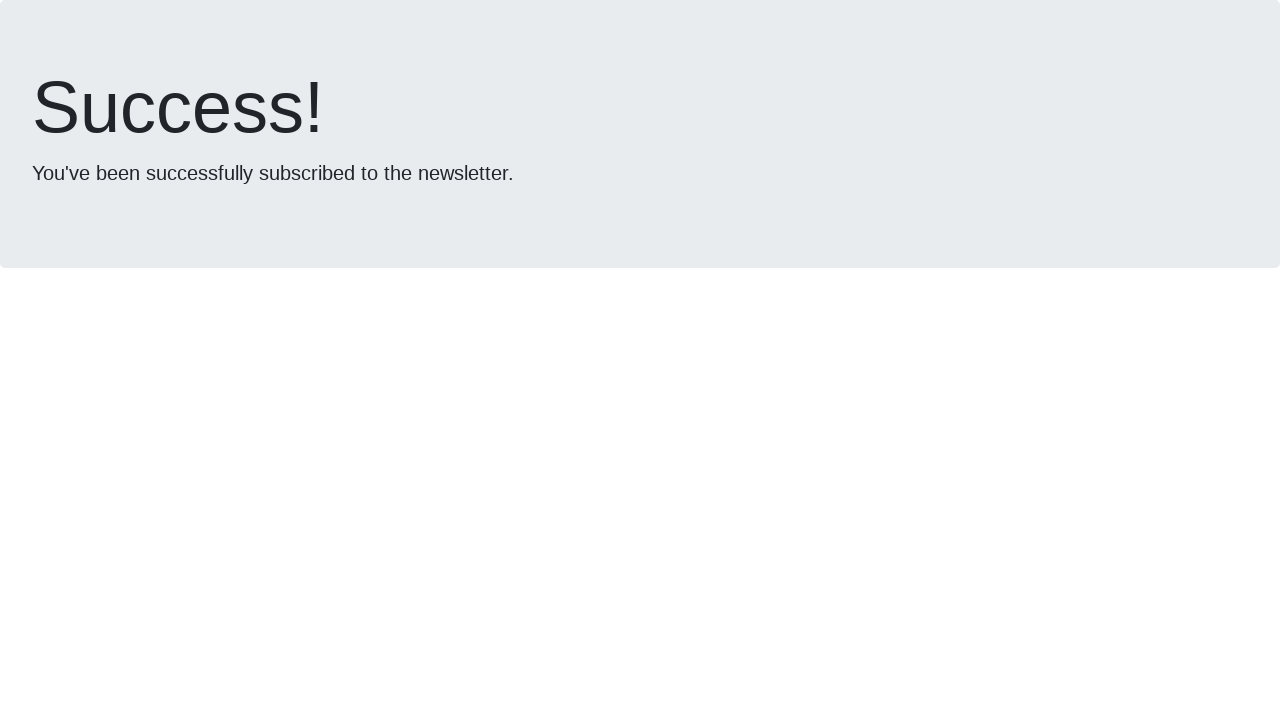

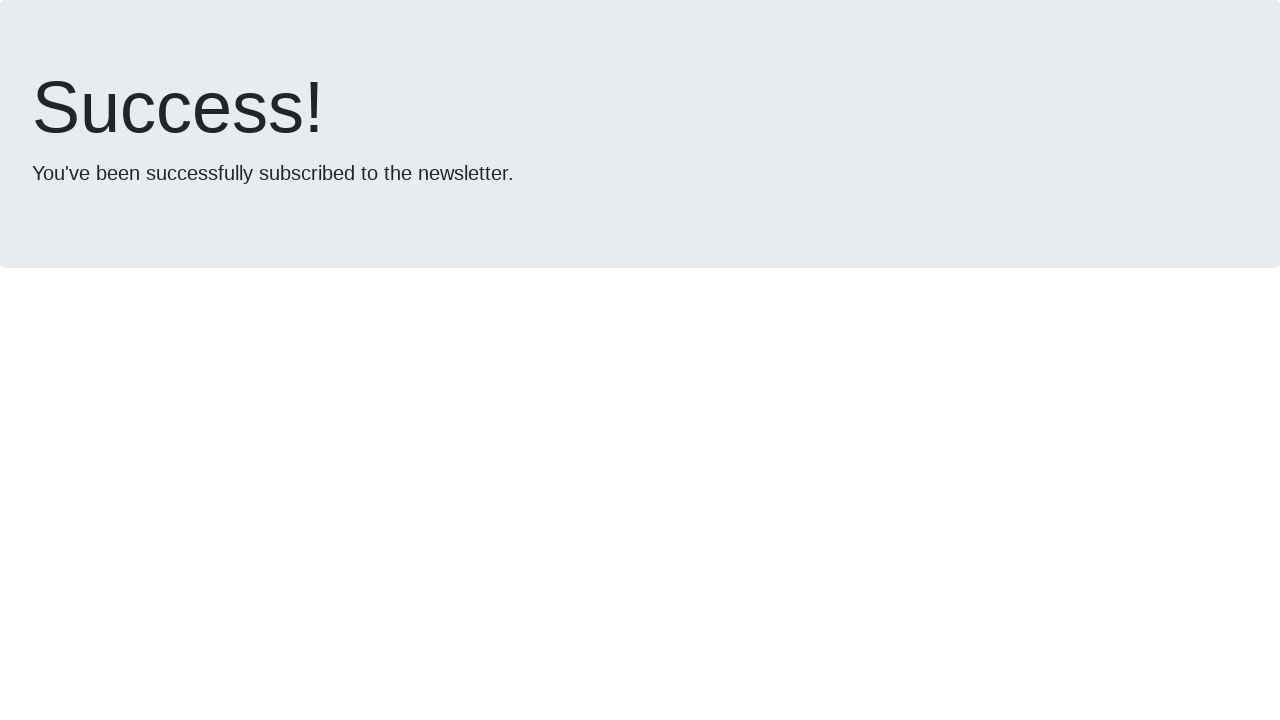